Tests multi-tab browser automation by opening a new tab, navigating to a different page to extract content, then switching back to the original tab to fill a form field with the extracted data.

Starting URL: https://rahulshettyacademy.com/angularpractice/

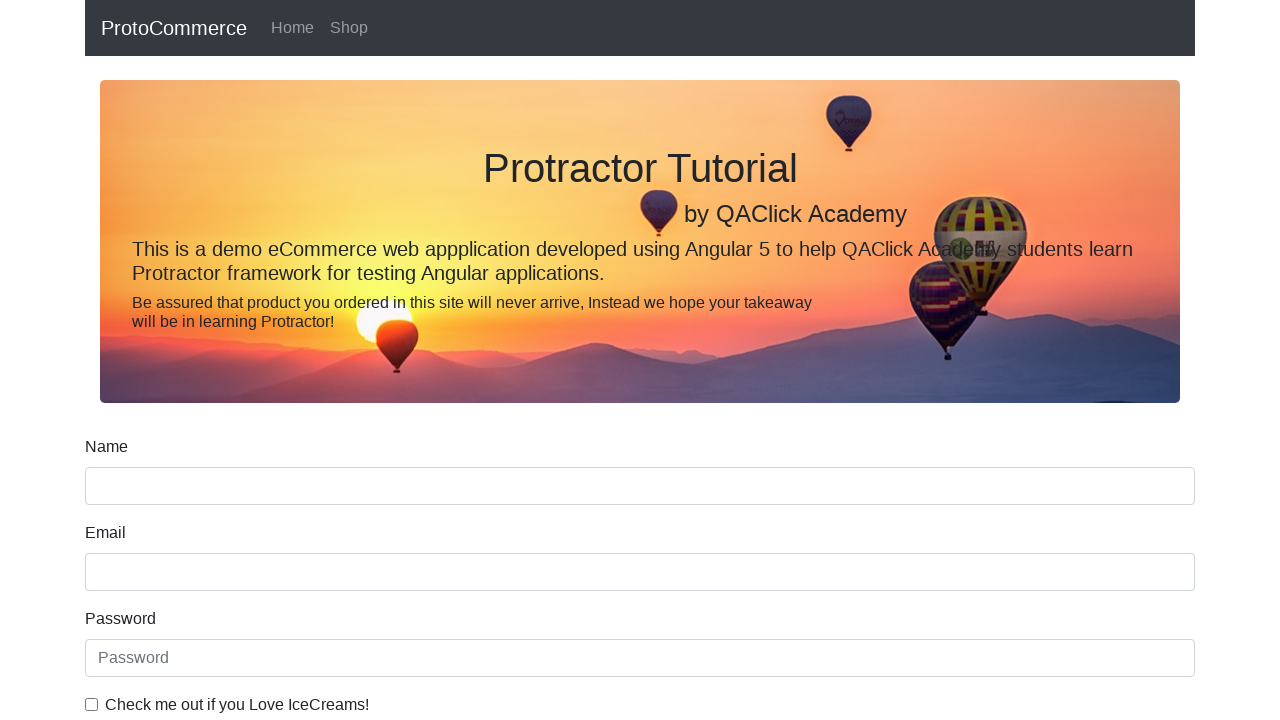

Opened a new browser tab
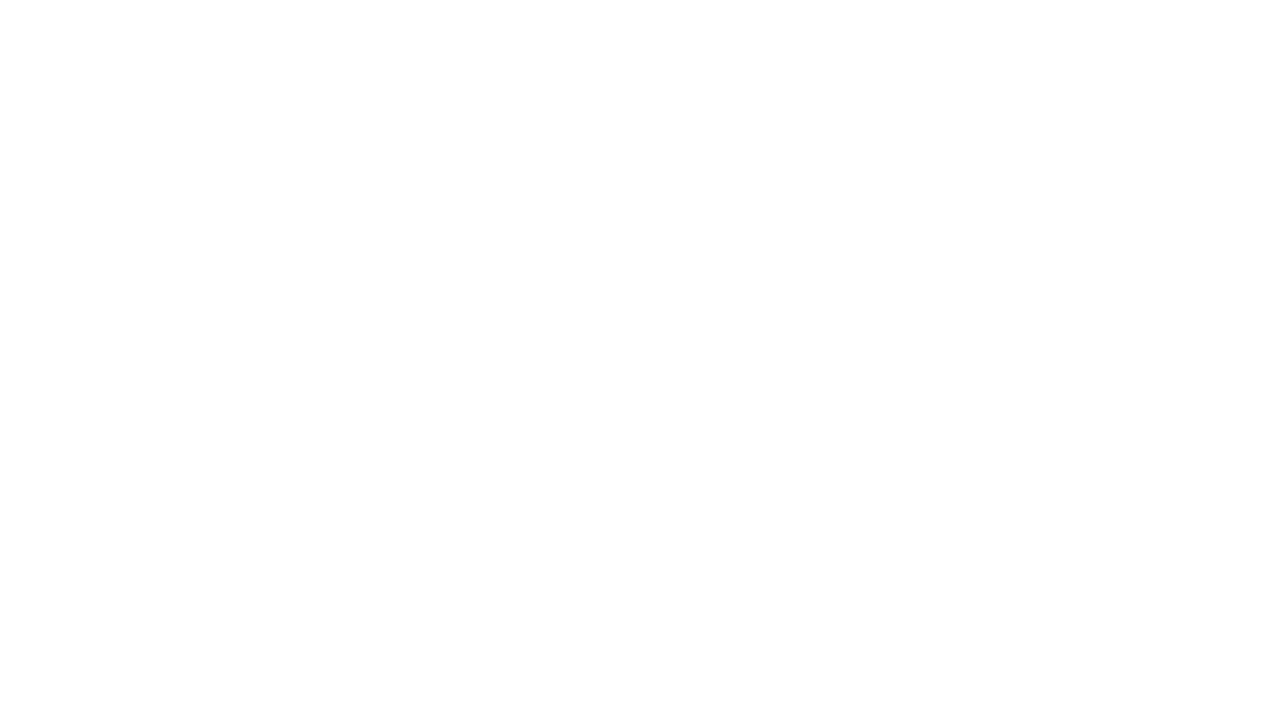

Navigated new tab to https://rahulshettyacademy.com/
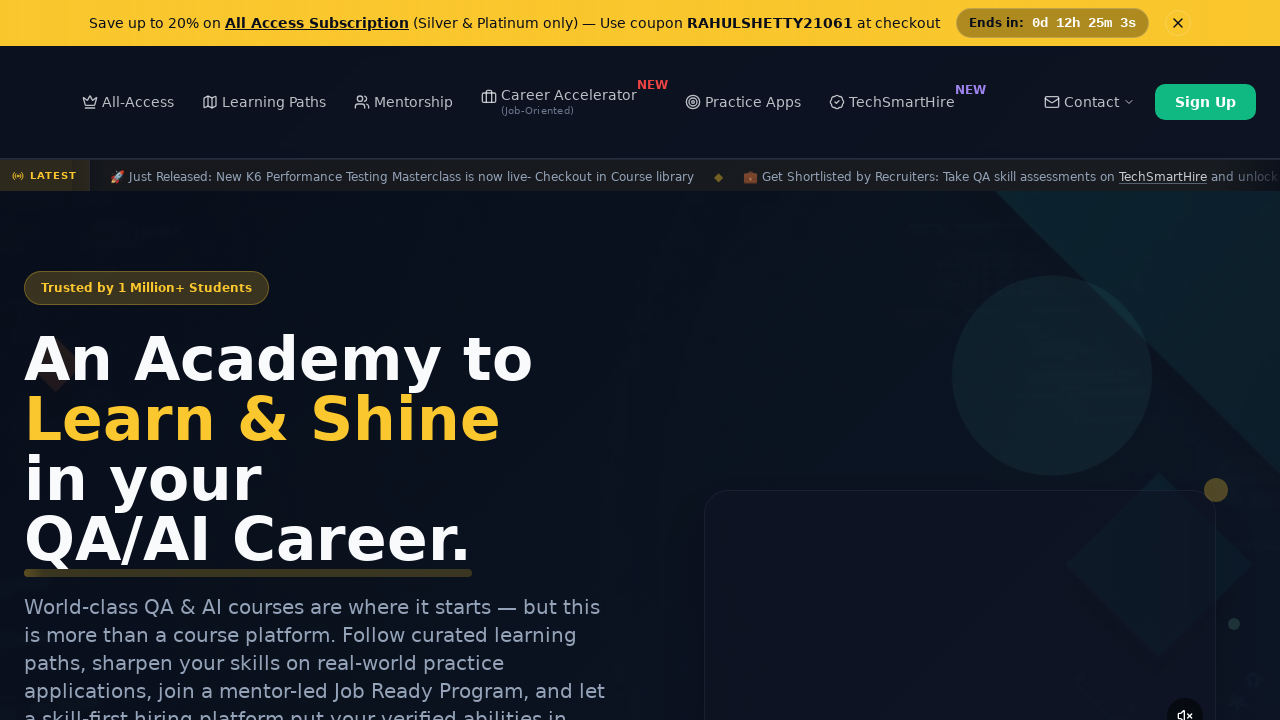

Course links loaded on new tab
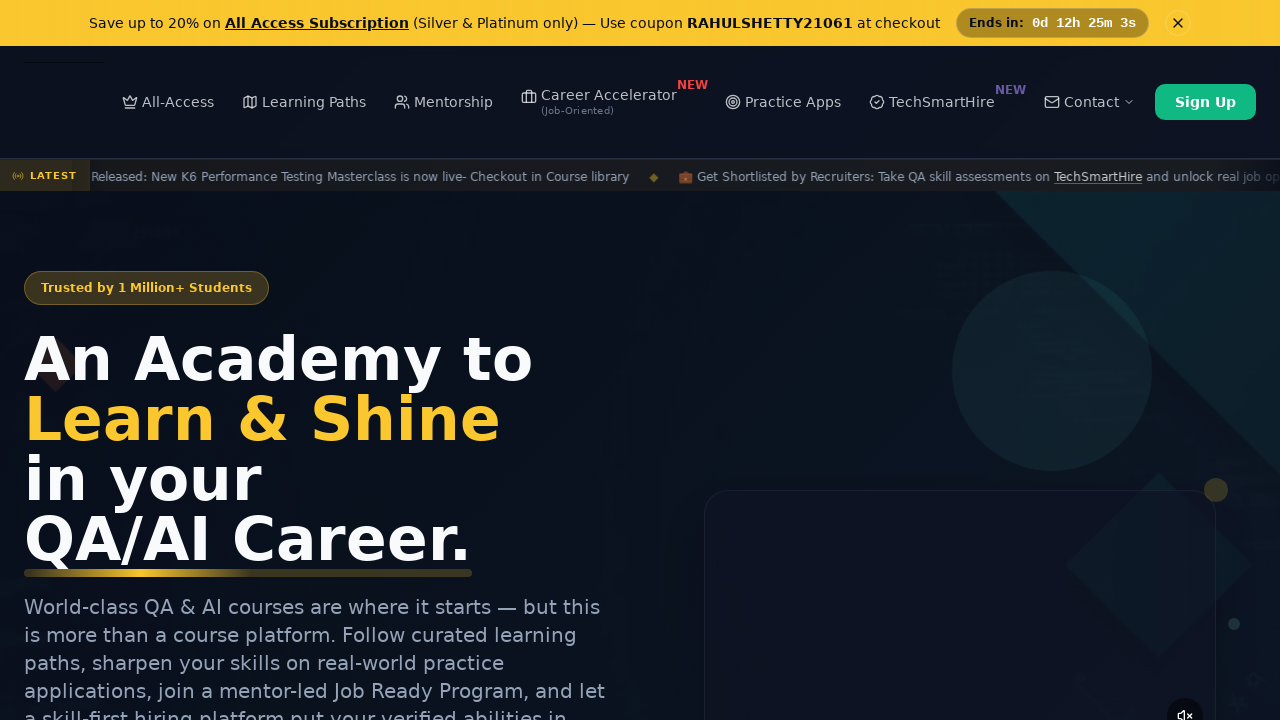

Located all course links on the page
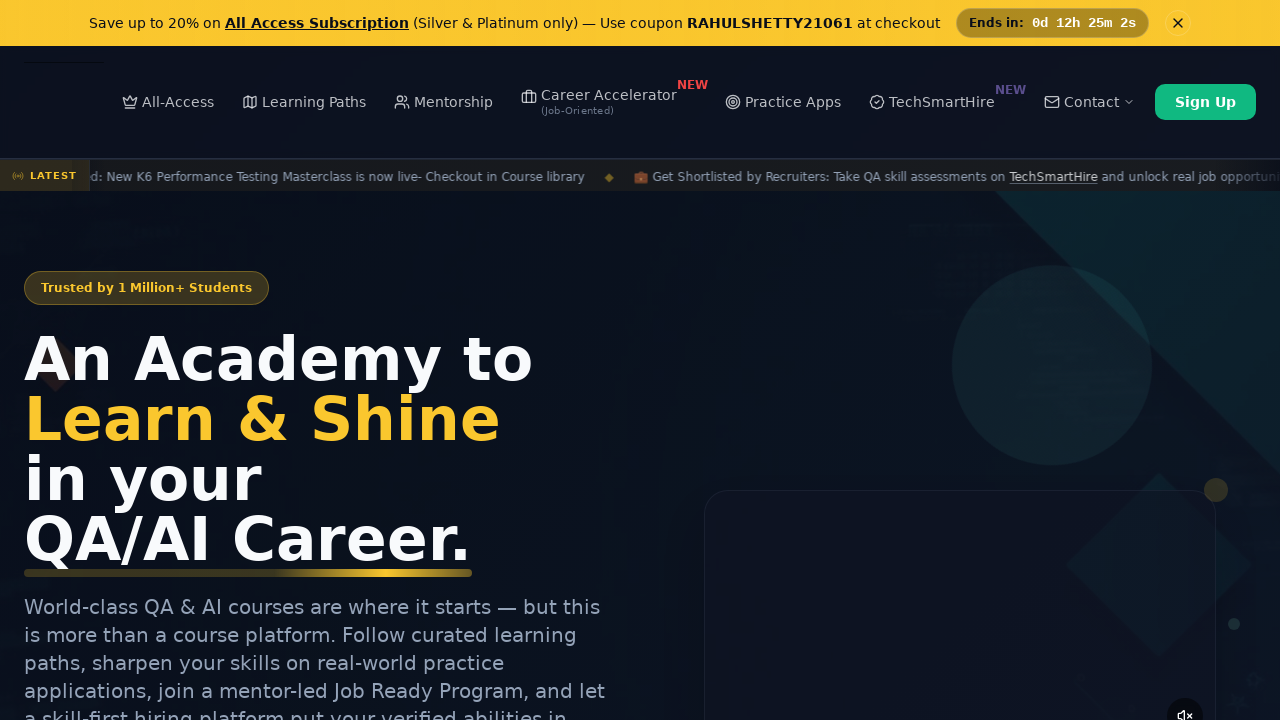

Extracted course name from second link: 'Playwright Testing'
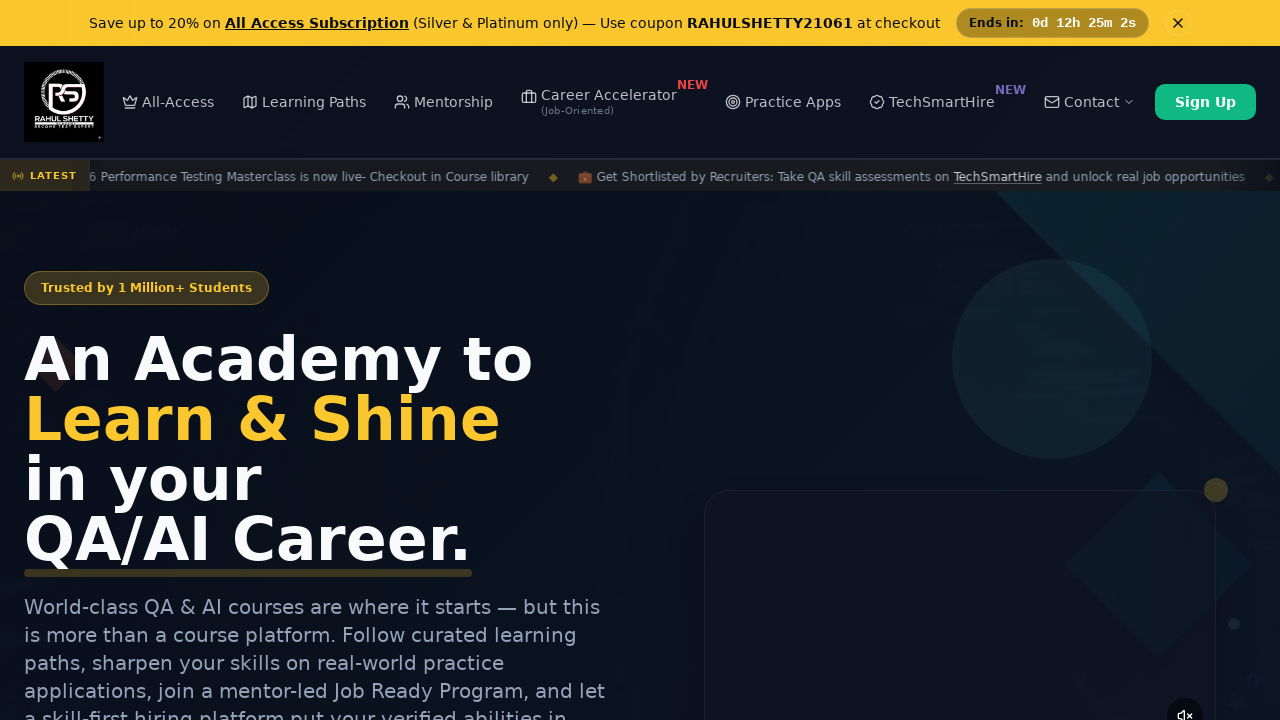

Switched back to original tab at https://rahulshettyacademy.com/angularpractice/
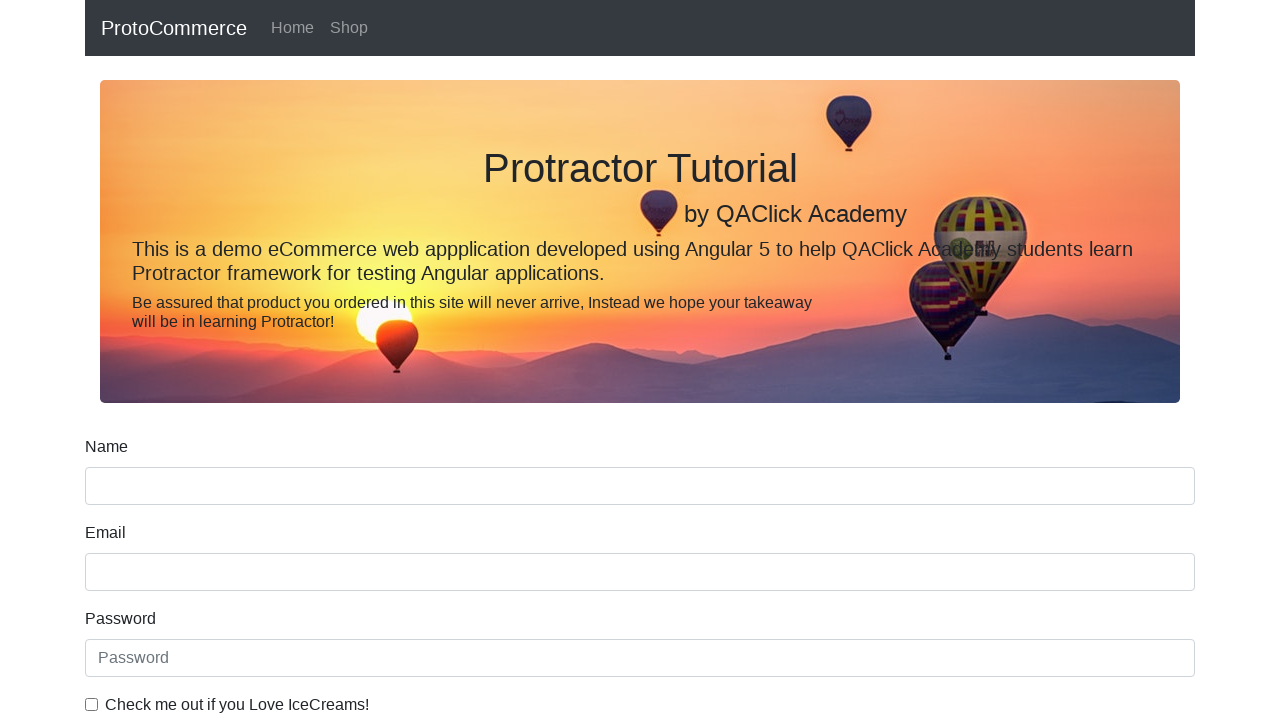

Filled form field with extracted course name: 'Playwright Testing' on .form-control.ng-untouched.ng-pristine.ng-invalid
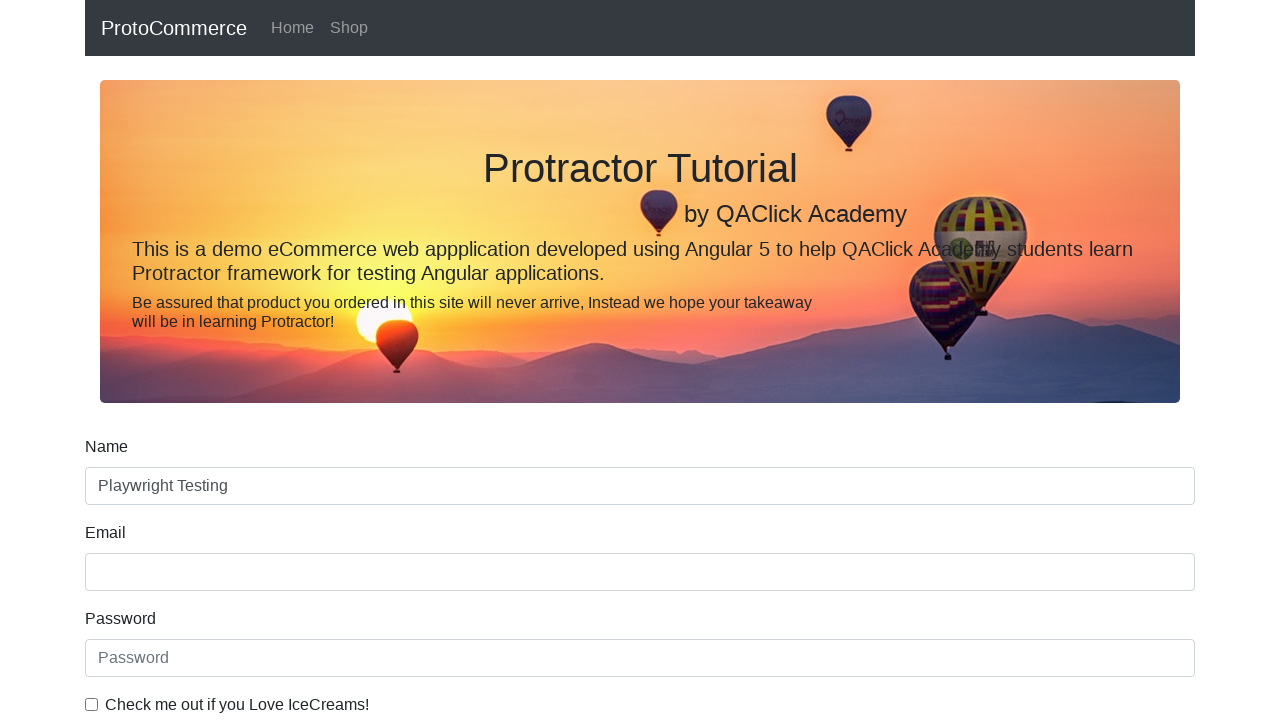

Closed the new tab
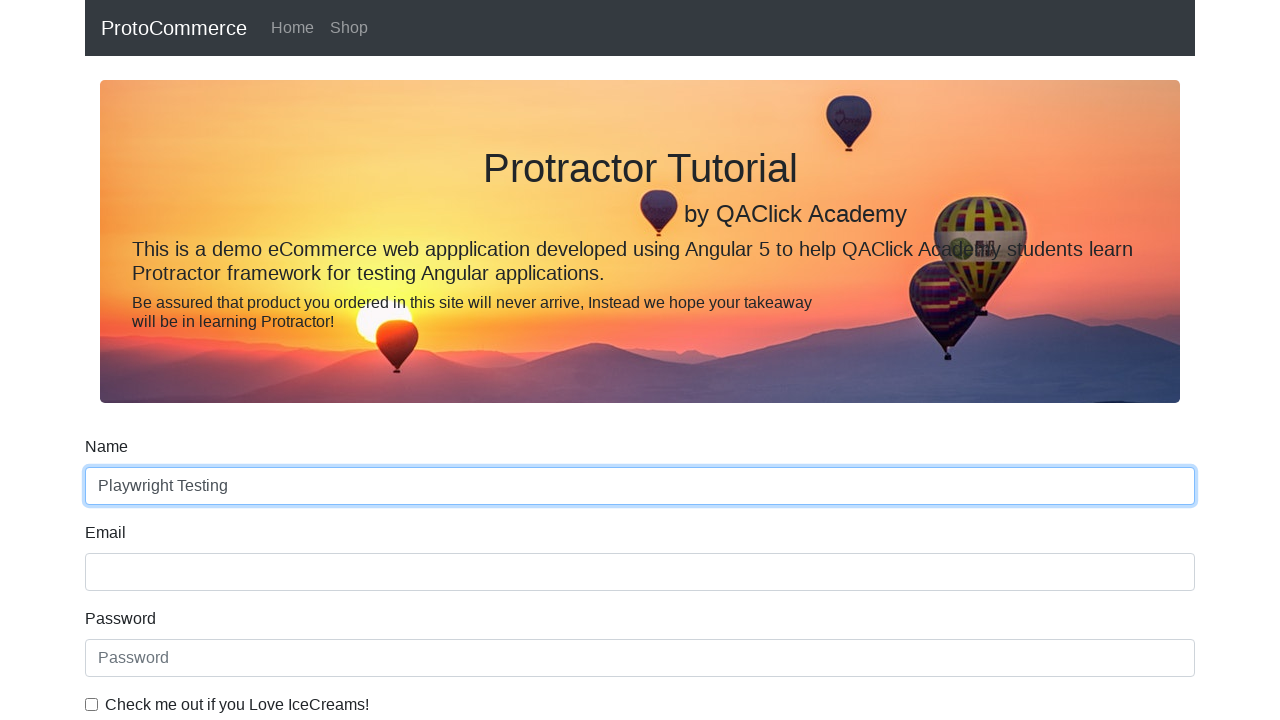

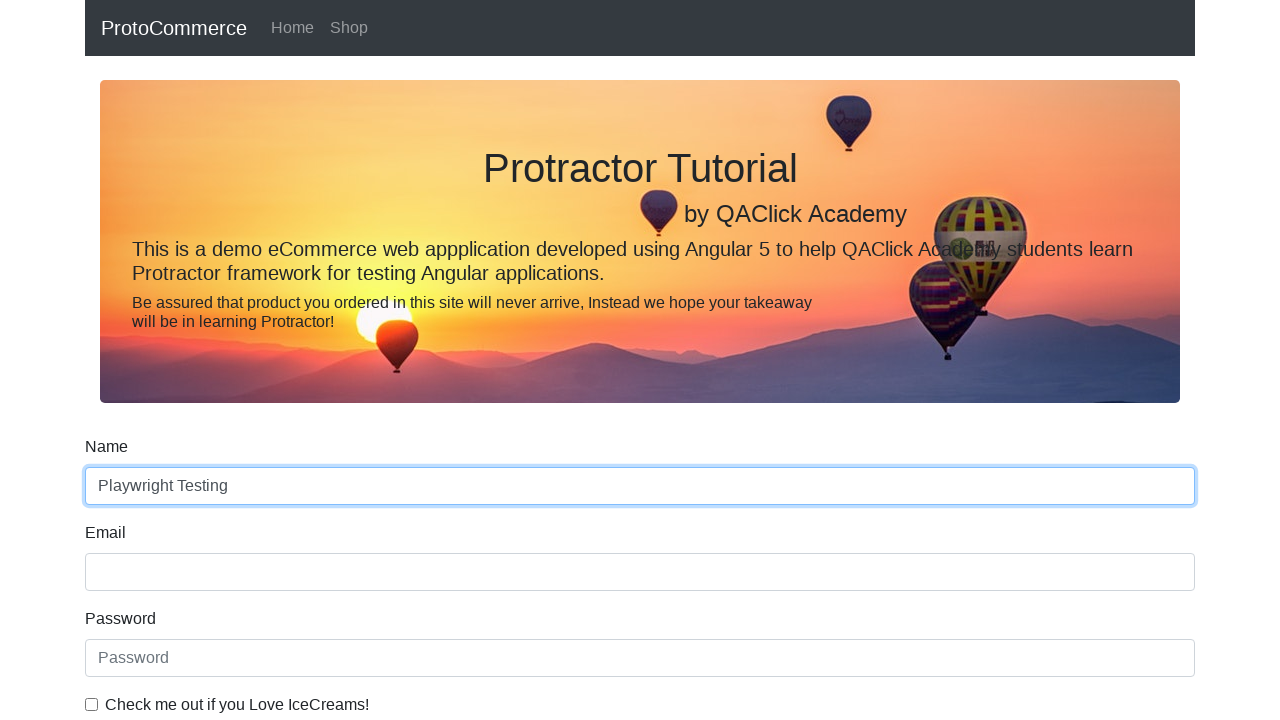